Tests clicking a button that triggers alerts multiple times and accepting each alert that appears

Starting URL: http://uitestingplayground.com/classattr

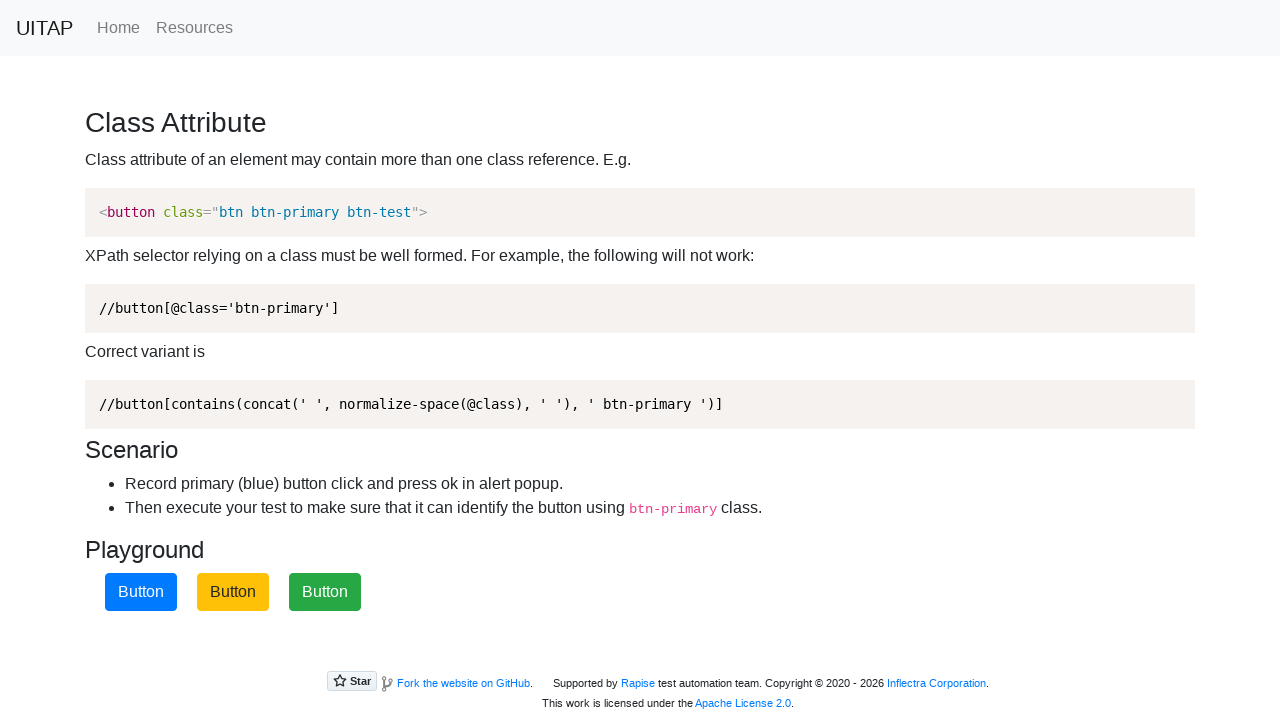

Located and clicked the blue primary button for the first time at (141, 592) on xpath=//button[contains(@class, 'btn-primary')]
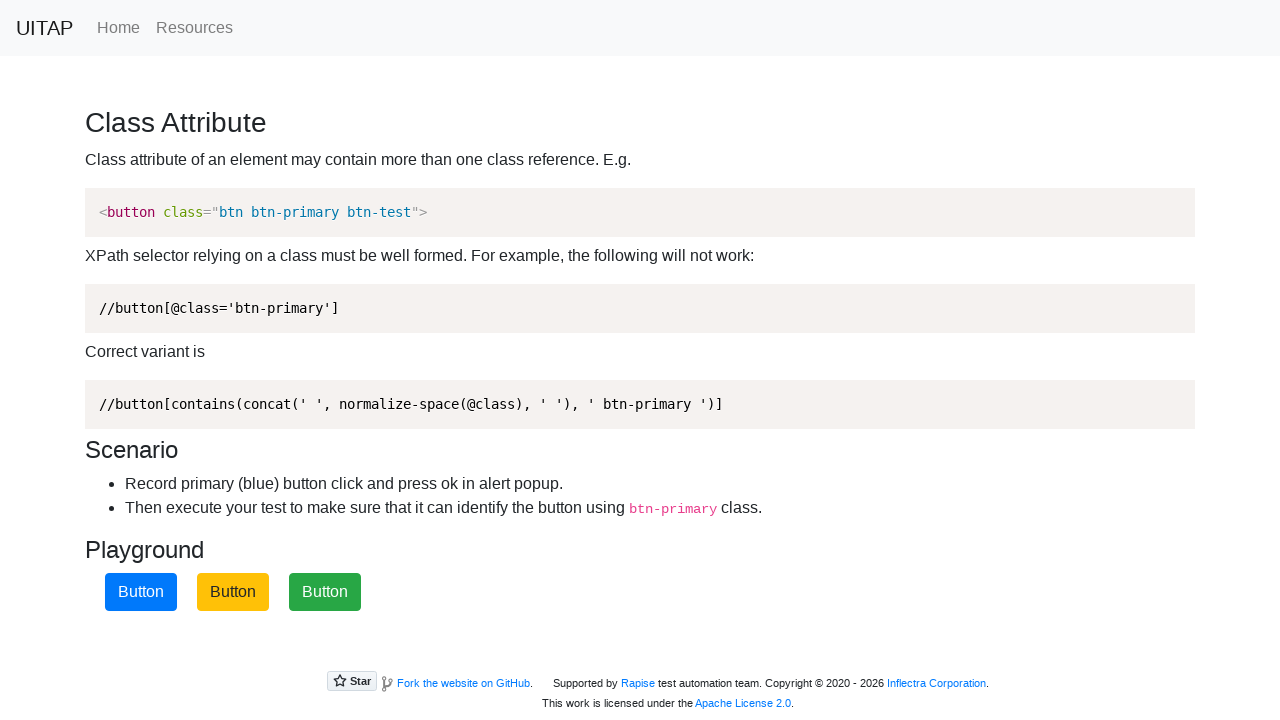

Set up dialog handler to automatically accept all alerts
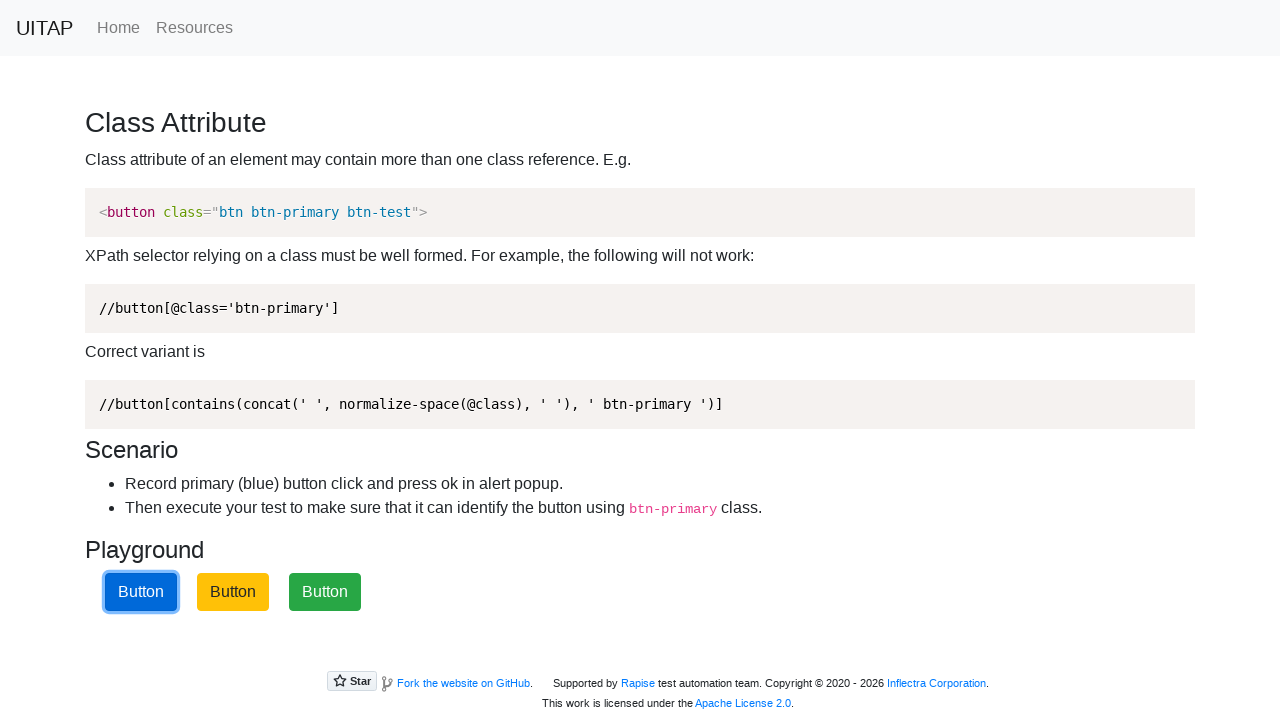

Clicked the blue primary button (iteration 1 of 3) at (141, 592) on xpath=//button[contains(@class, 'btn-primary')]
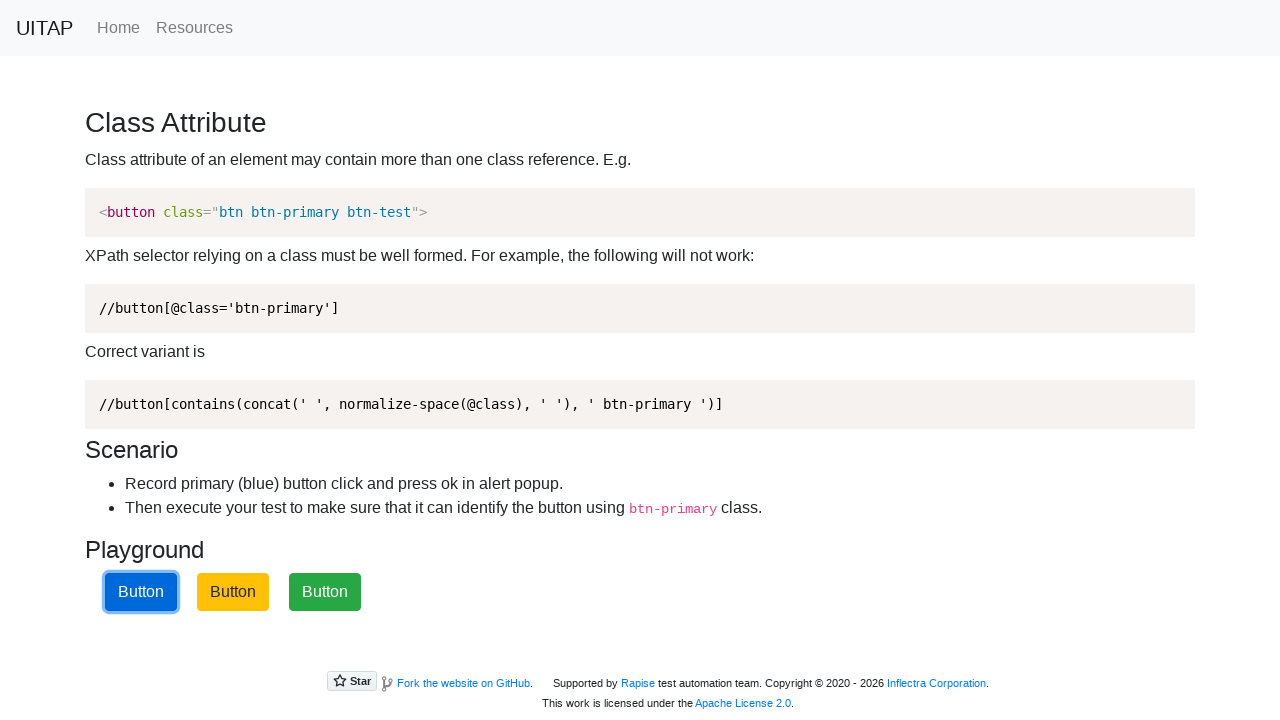

Clicked the blue primary button (iteration 2 of 3) at (141, 592) on xpath=//button[contains(@class, 'btn-primary')]
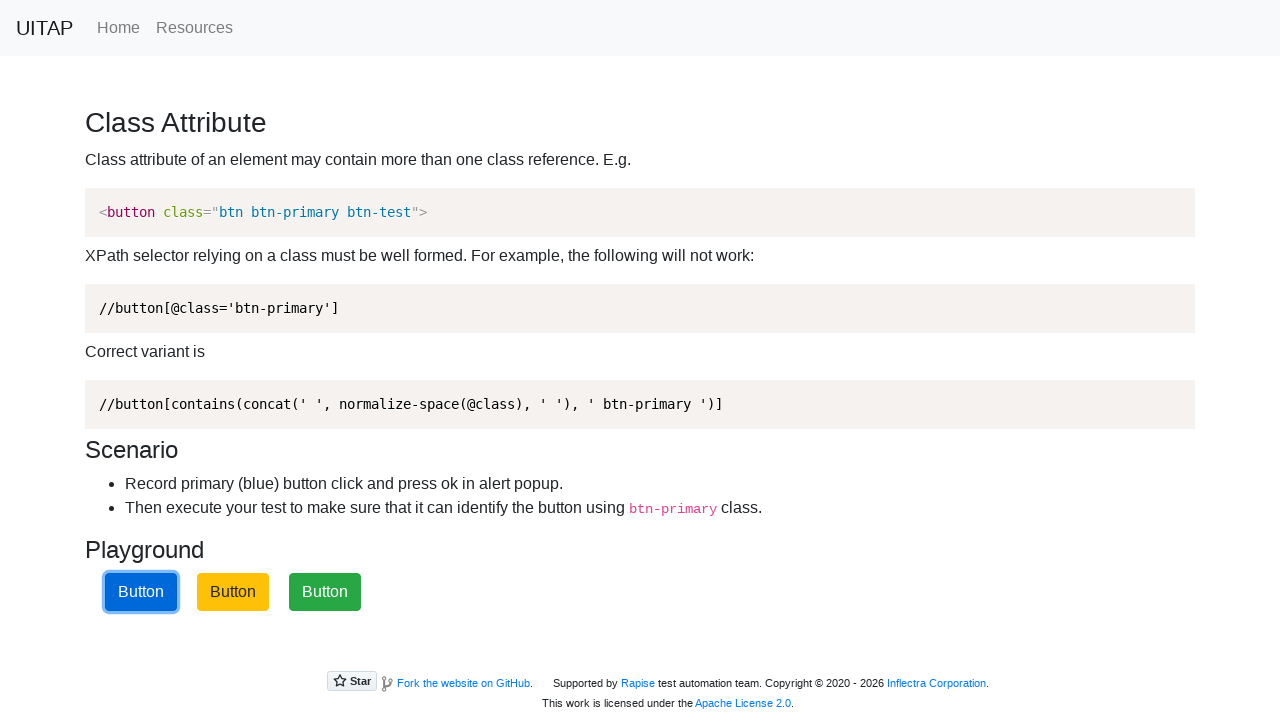

Clicked the blue primary button (iteration 3 of 3) at (141, 592) on xpath=//button[contains(@class, 'btn-primary')]
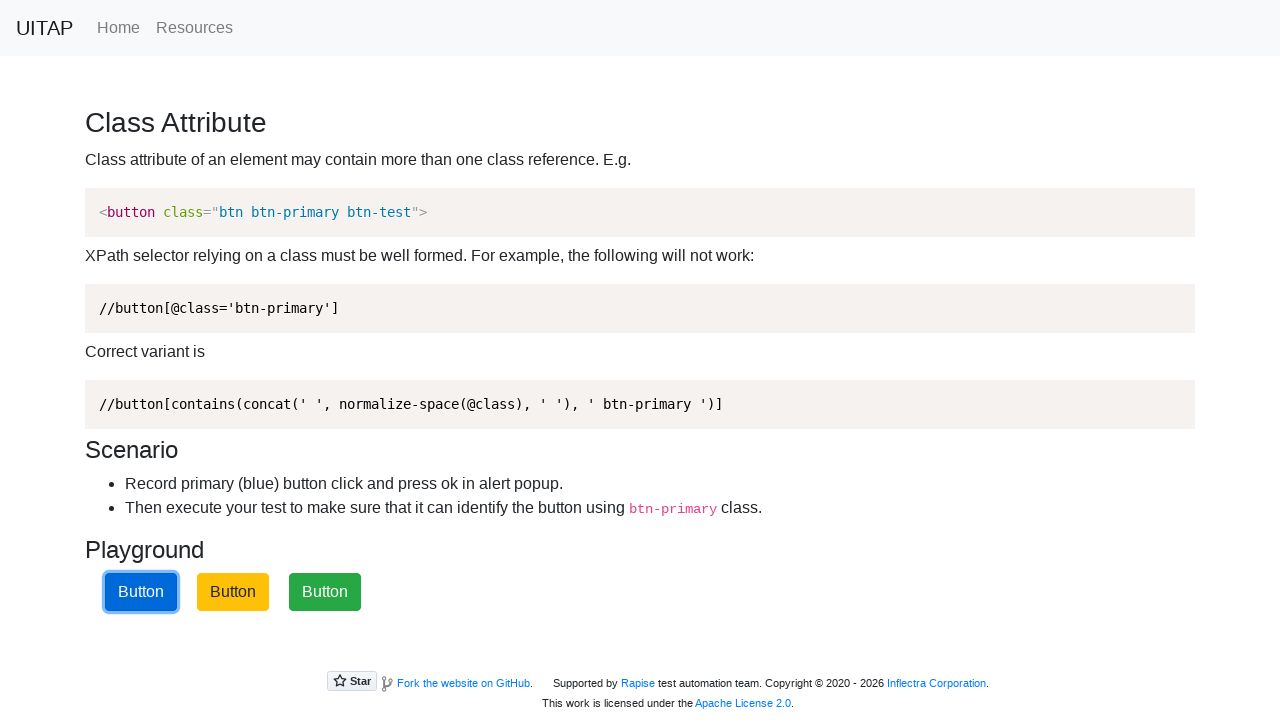

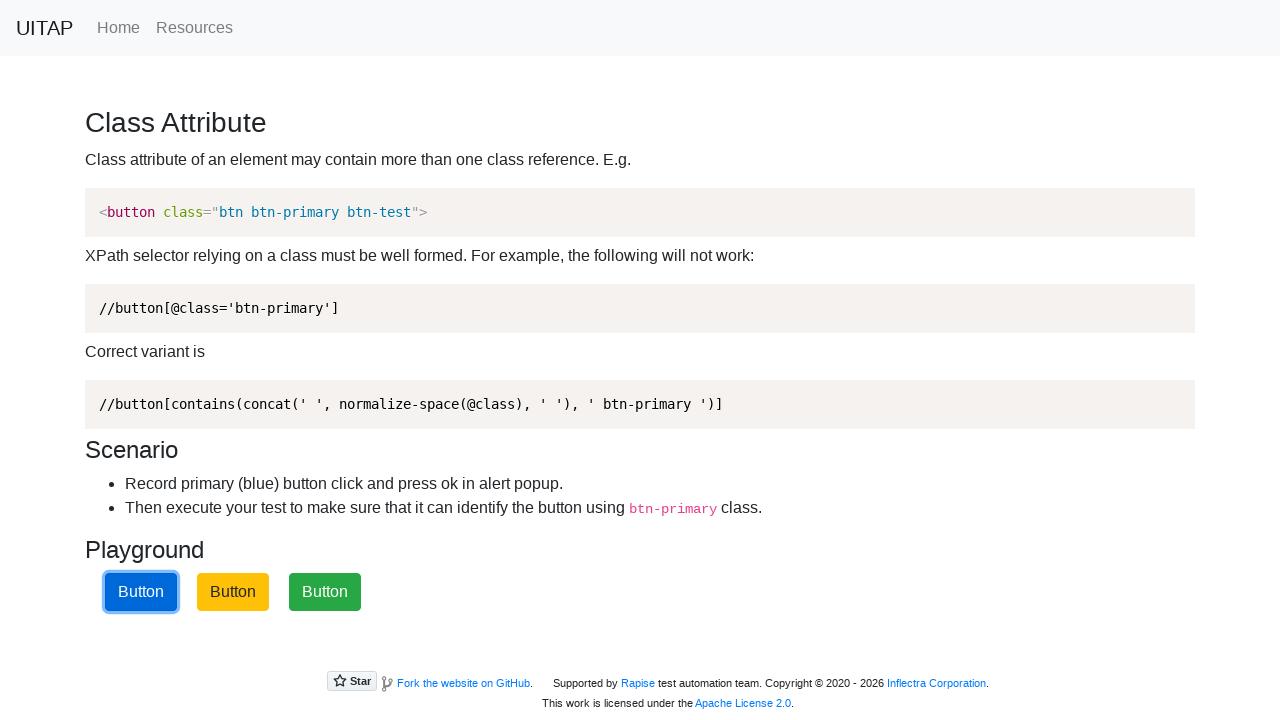